Tests revealing puzzle labels by clicking reveal buttons and verifying labels appear

Starting URL: https://neuronpedia.org/gemma-scope#analyze

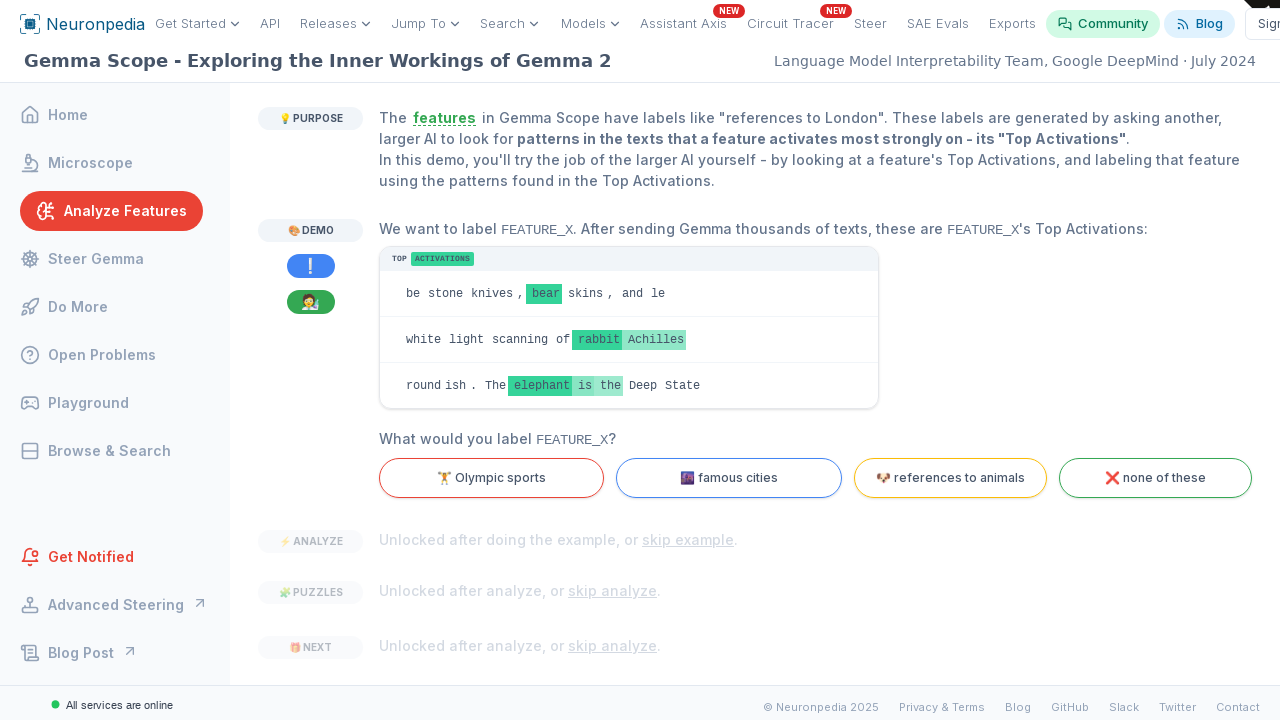

Clicked 'skip analyze' button to unlock puzzles at (612, 591) on internal:text="skip analyze"i >> nth=0
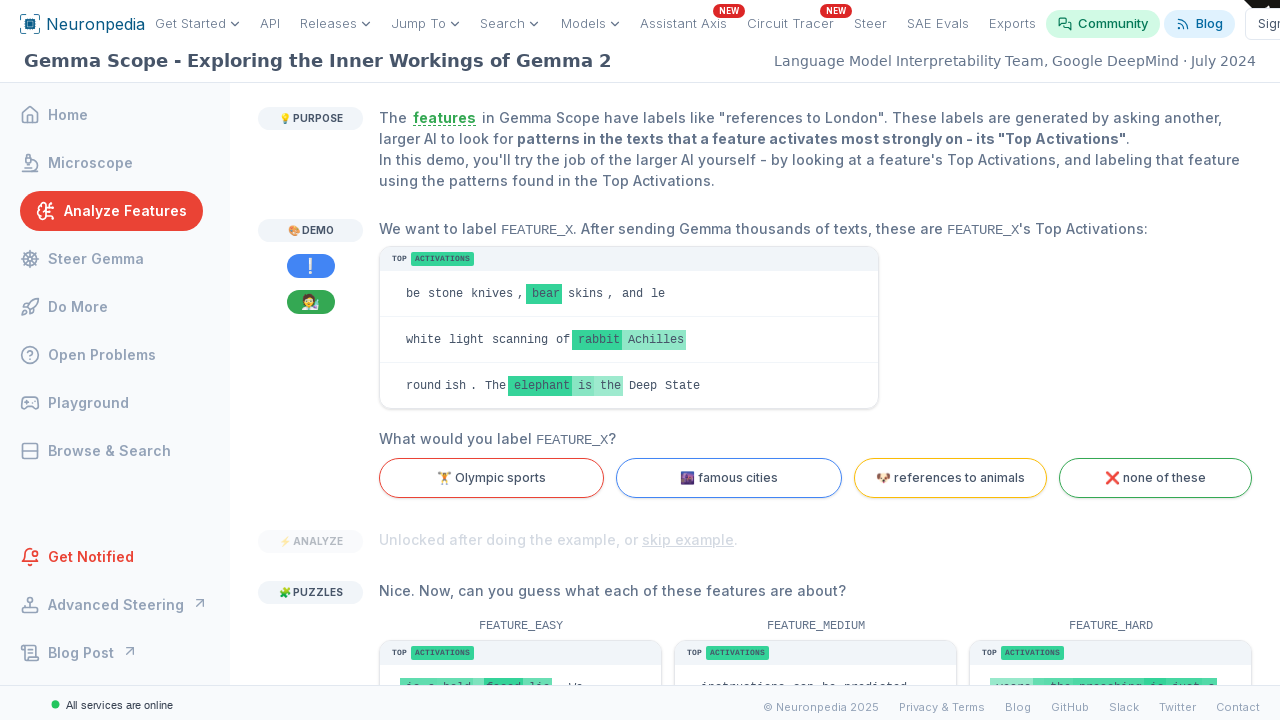

Retrieved all 'Reveal Our Label' buttons
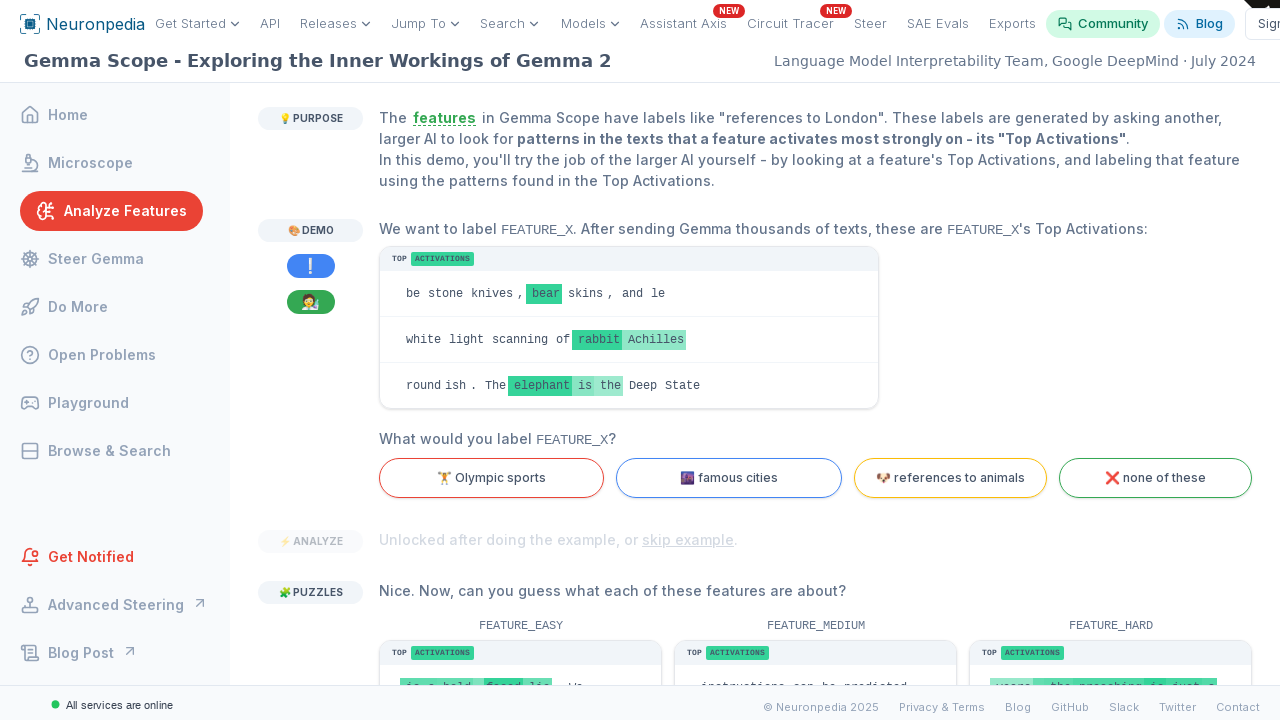

Clicked a reveal label button at (447, 416) on internal:role=button[name="Reveal Our Label"i] >> nth=0
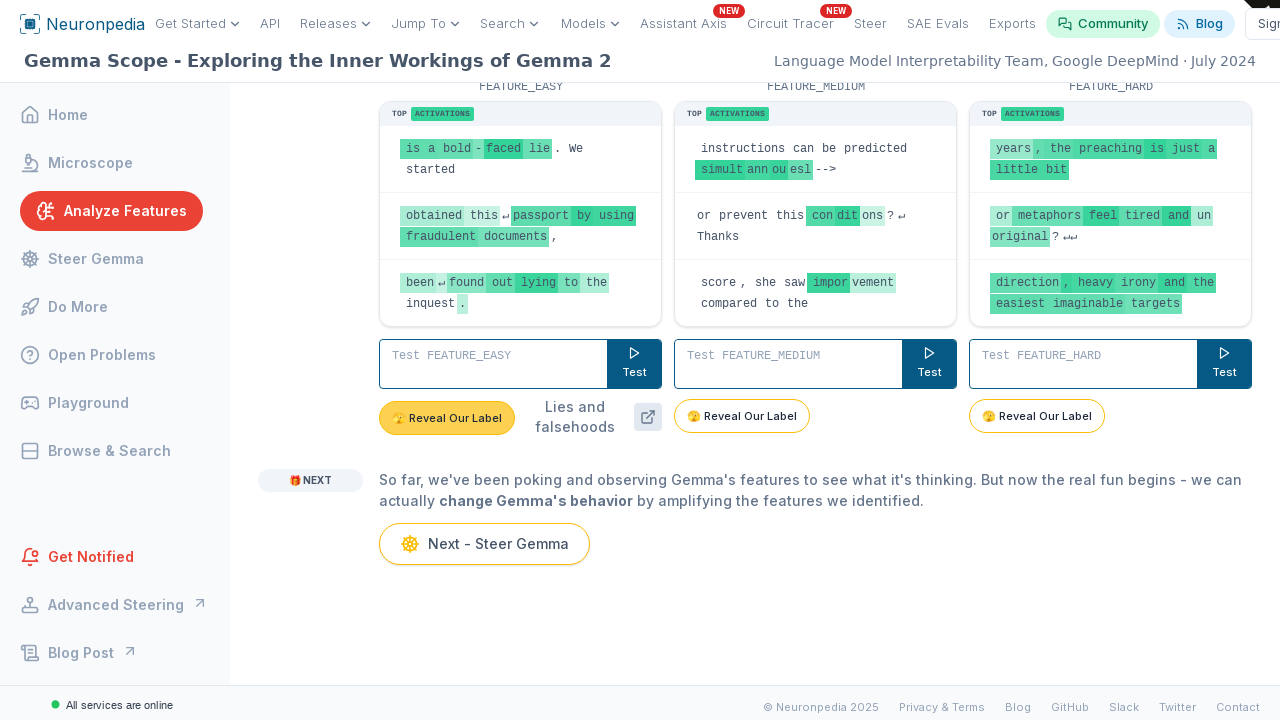

Clicked a reveal label button at (742, 416) on internal:role=button[name="Reveal Our Label"i] >> nth=1
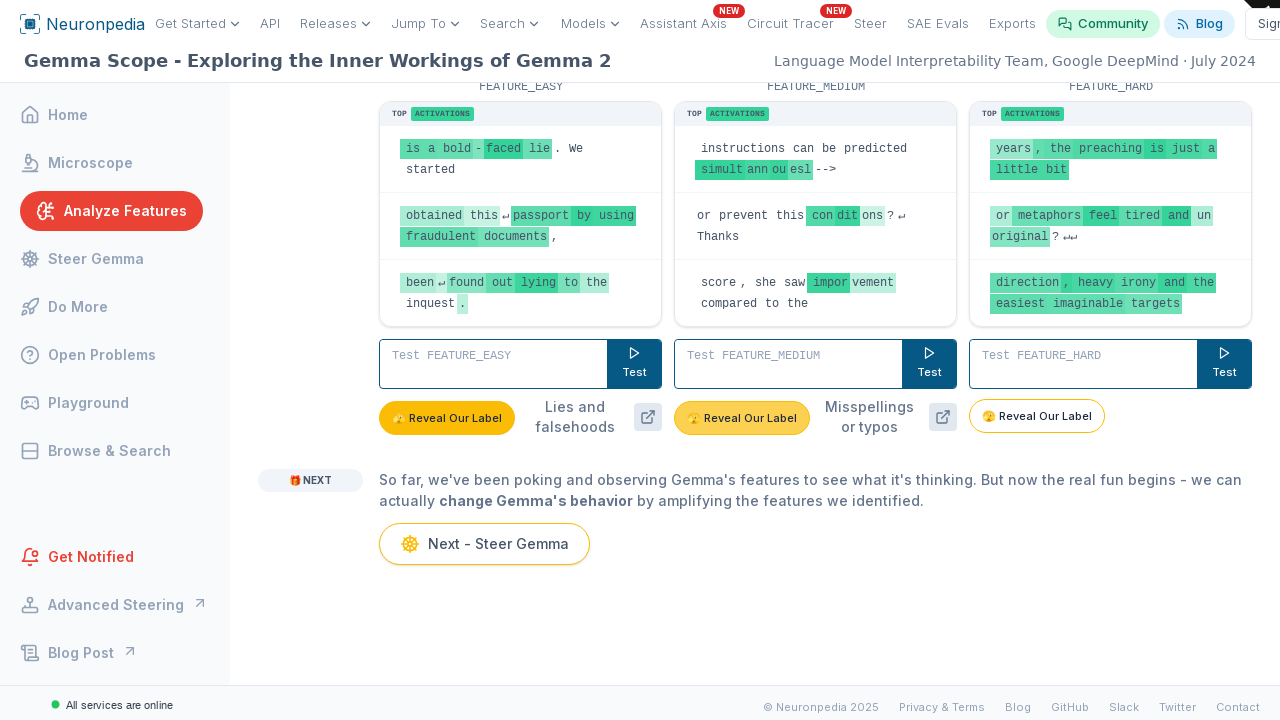

Clicked a reveal label button at (1037, 416) on internal:role=button[name="Reveal Our Label"i] >> nth=2
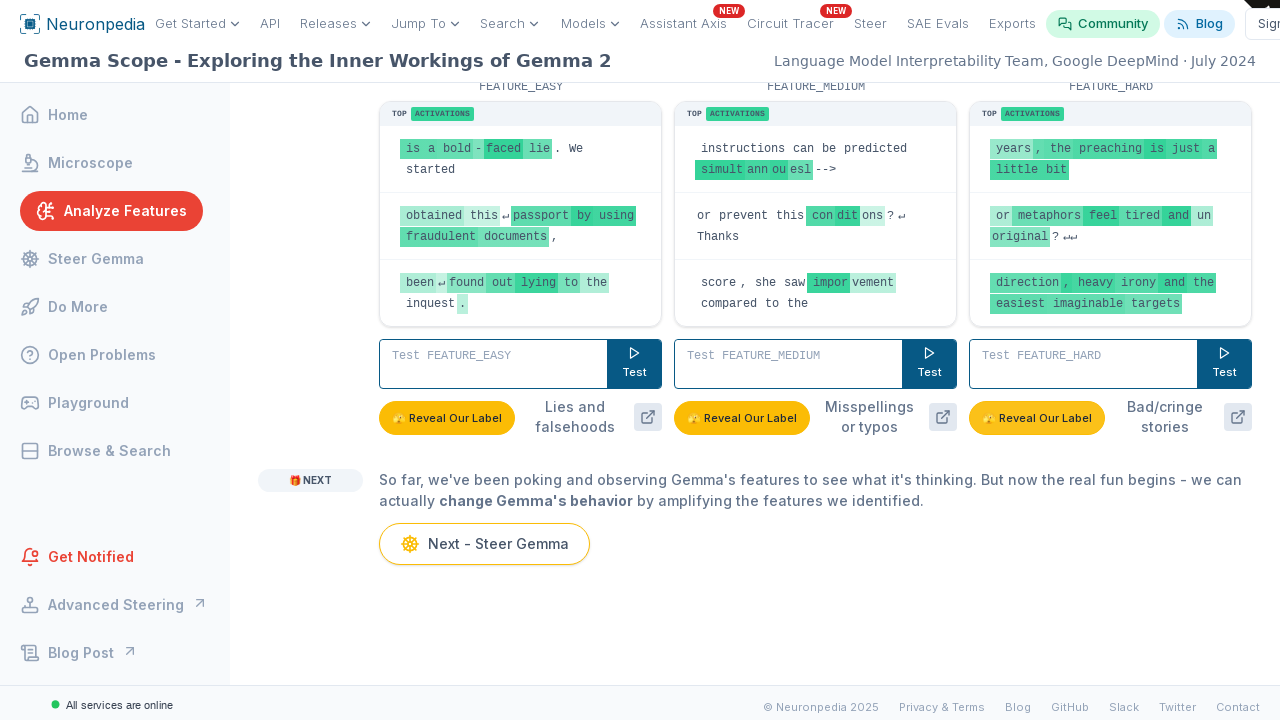

Verified 'Lies and falsehoods' label is visible
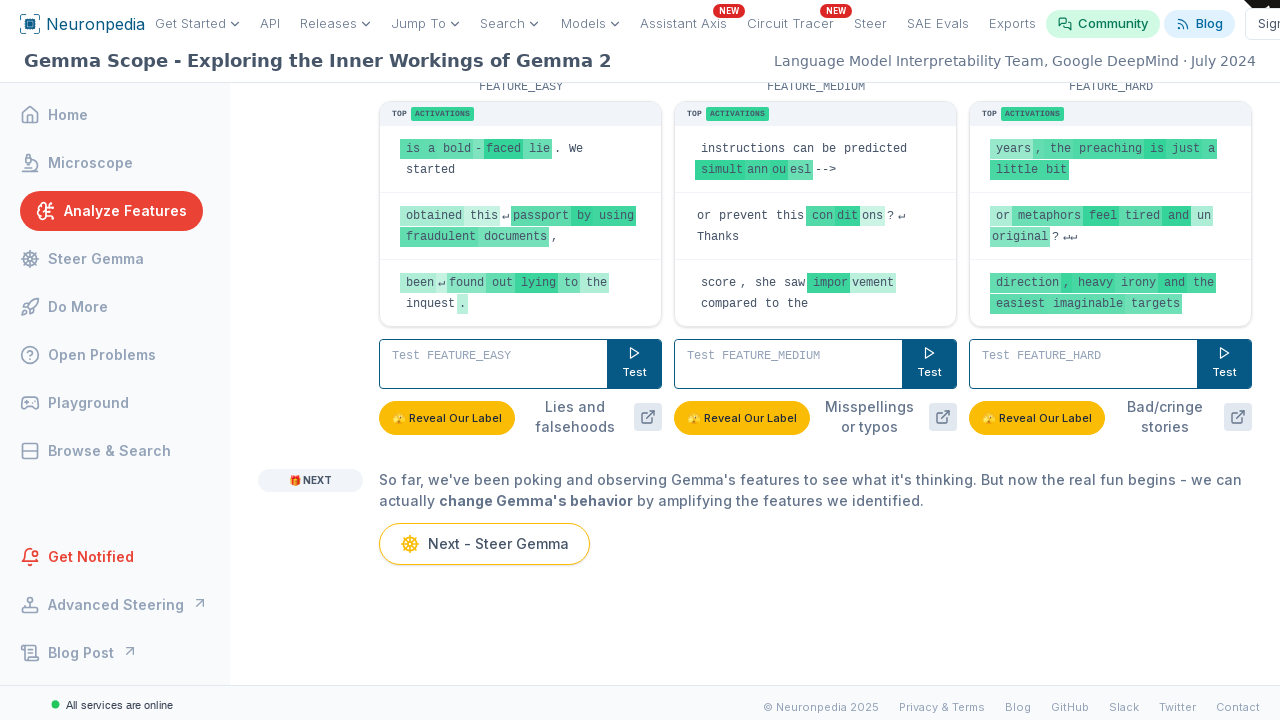

Verified 'Misspellings or typos' label is visible
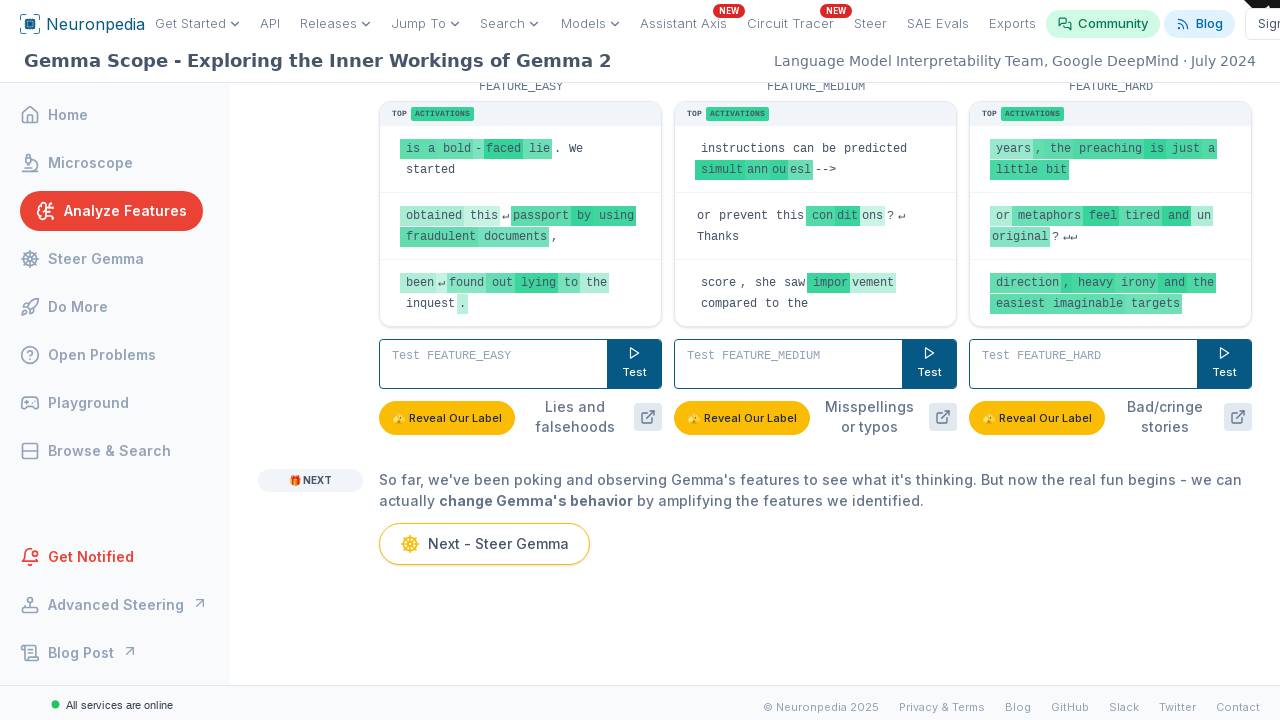

Verified 'Bad/cringe stories' label is visible
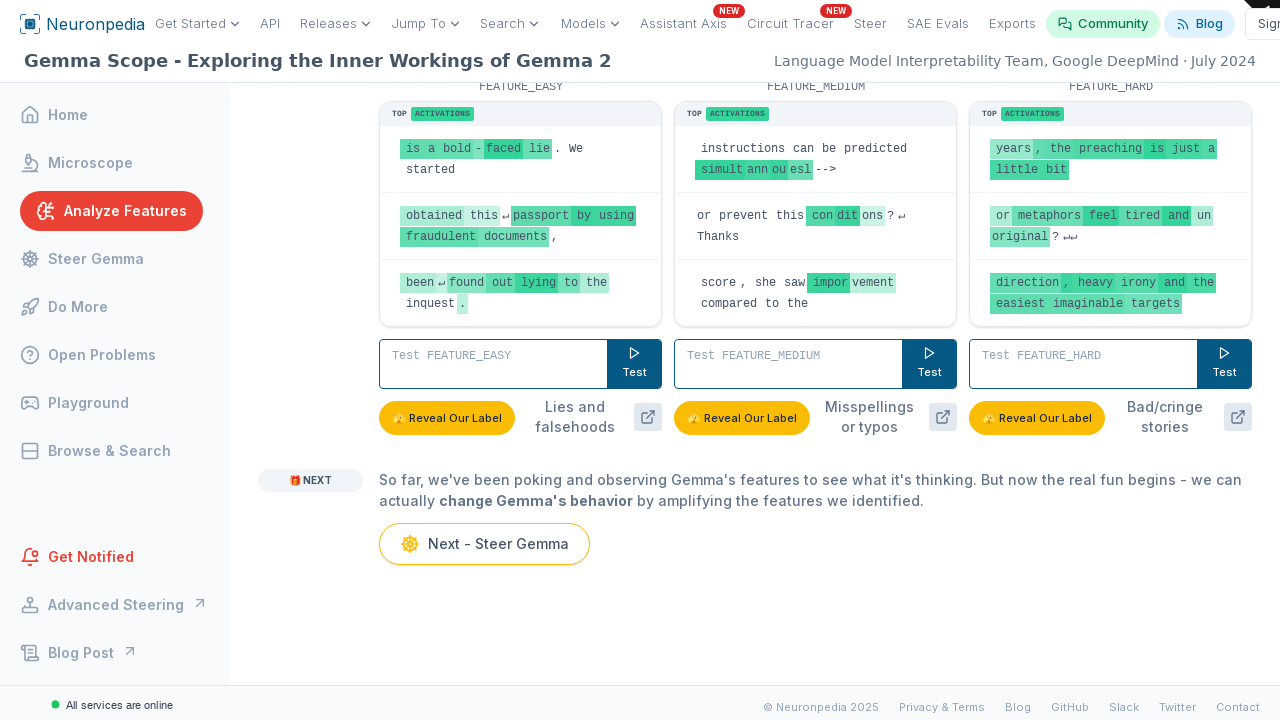

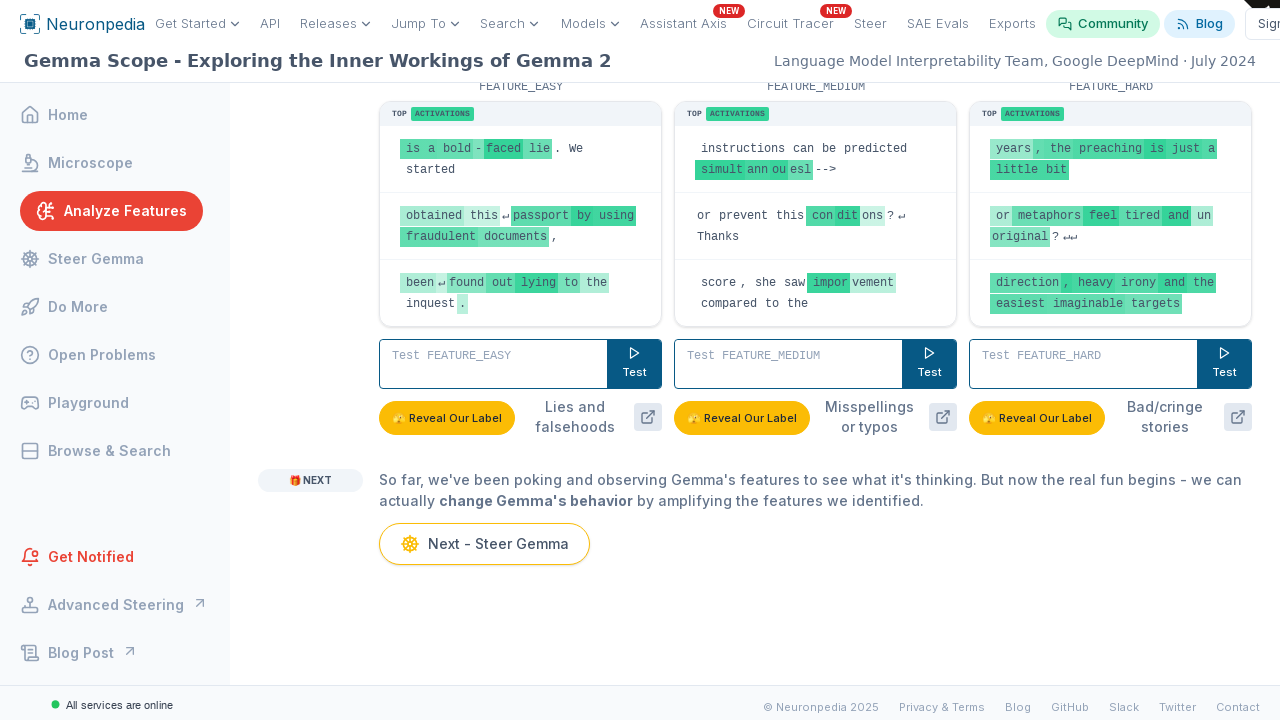